Tests checkbox handling on a practice website by clicking the Senior Citizen Discount checkbox and verifying it becomes selected, then counting all checkboxes on the page.

Starting URL: https://rahulshettyacademy.com/dropdownsPractise/

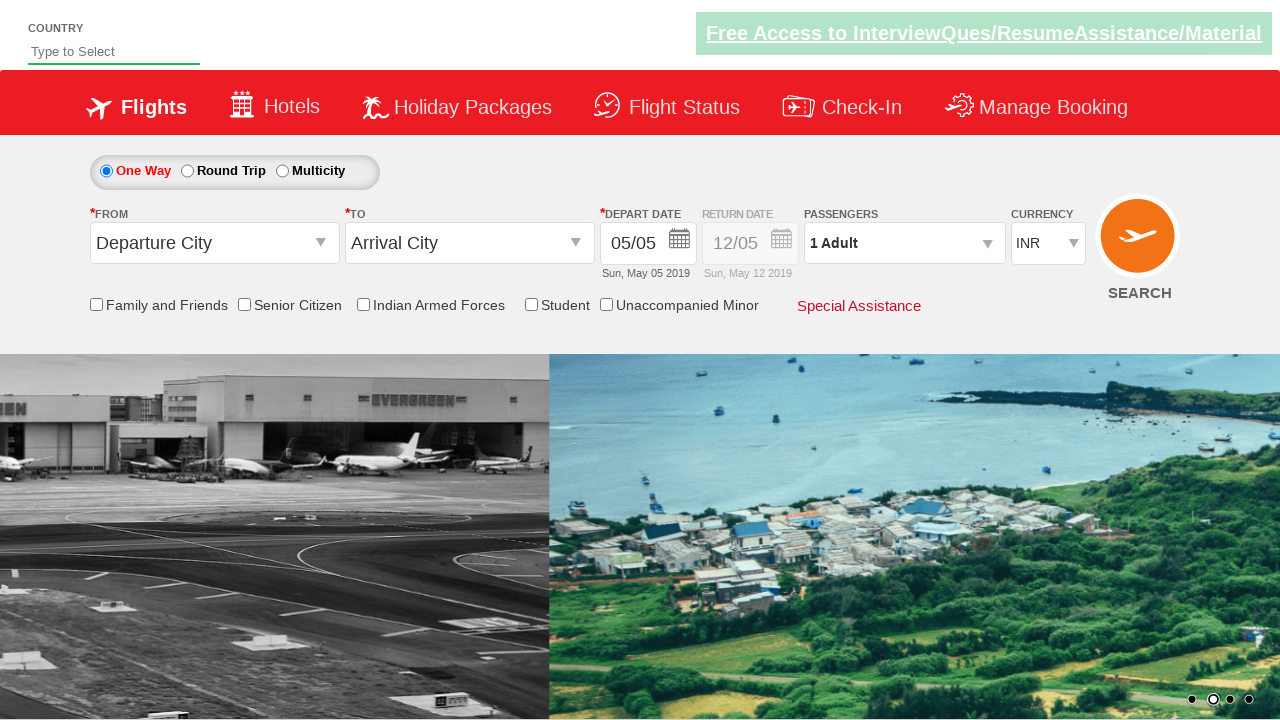

Clicked the Senior Citizen Discount checkbox at (244, 304) on input[id*='SeniorCitizenDiscount']
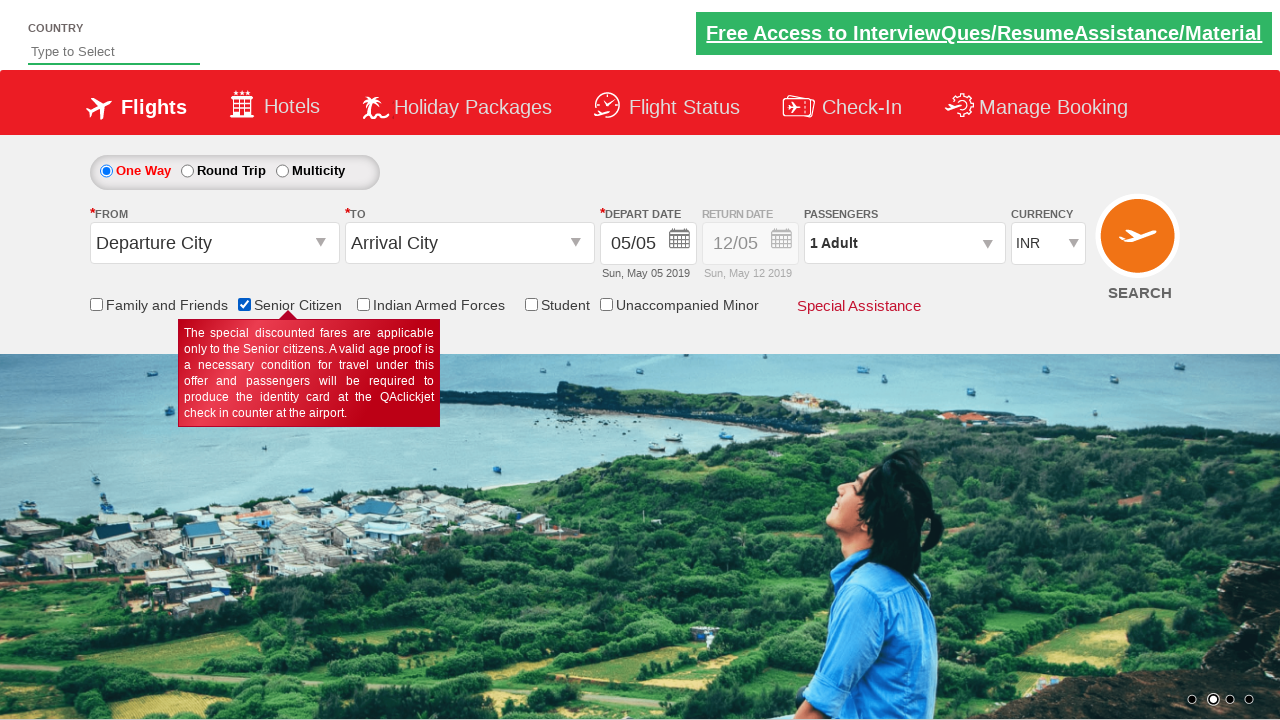

Located the Senior Citizen Discount checkbox element
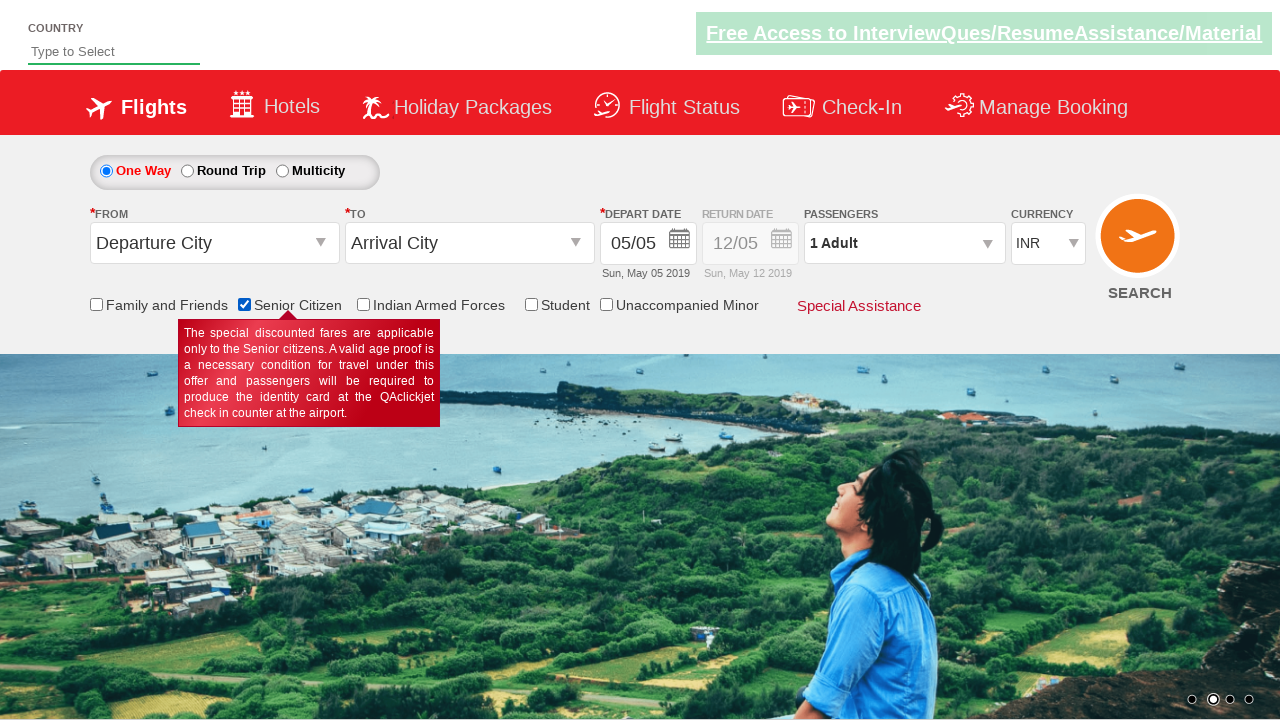

Verified that Senior Citizen Discount checkbox is selected
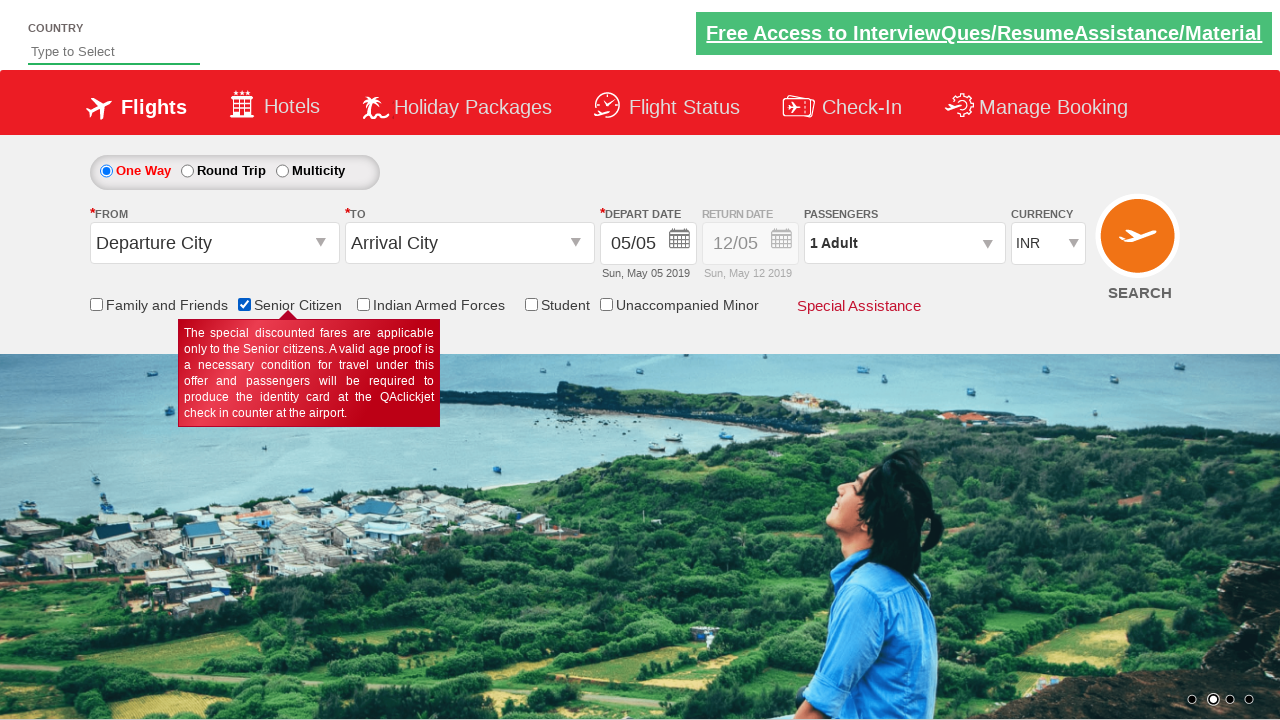

Counted all checkboxes on the page: 6 total
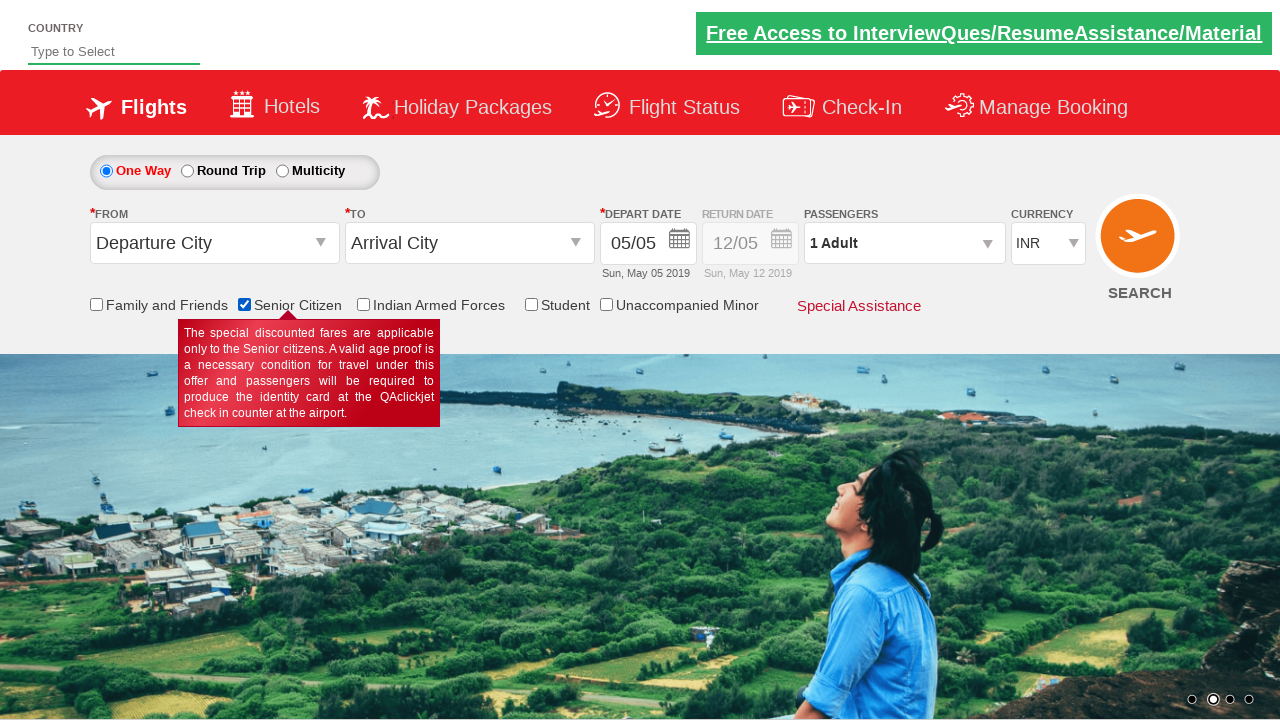

Printed checkbox count: 6
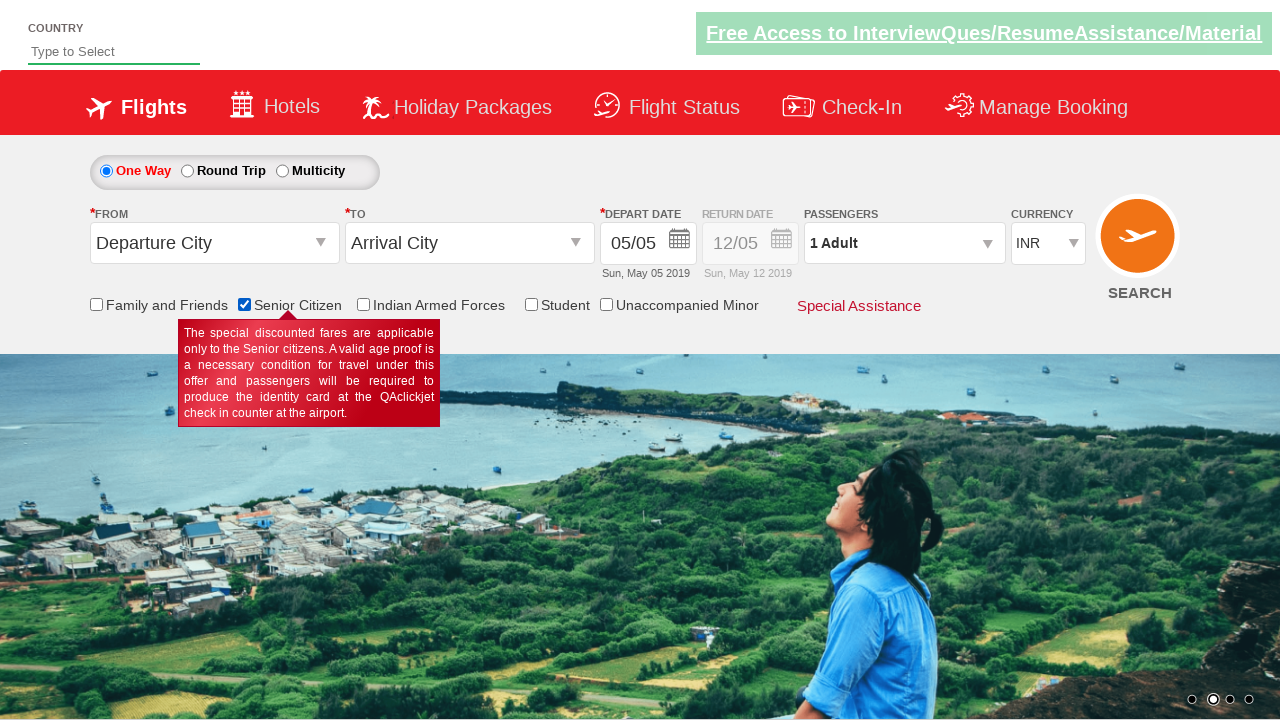

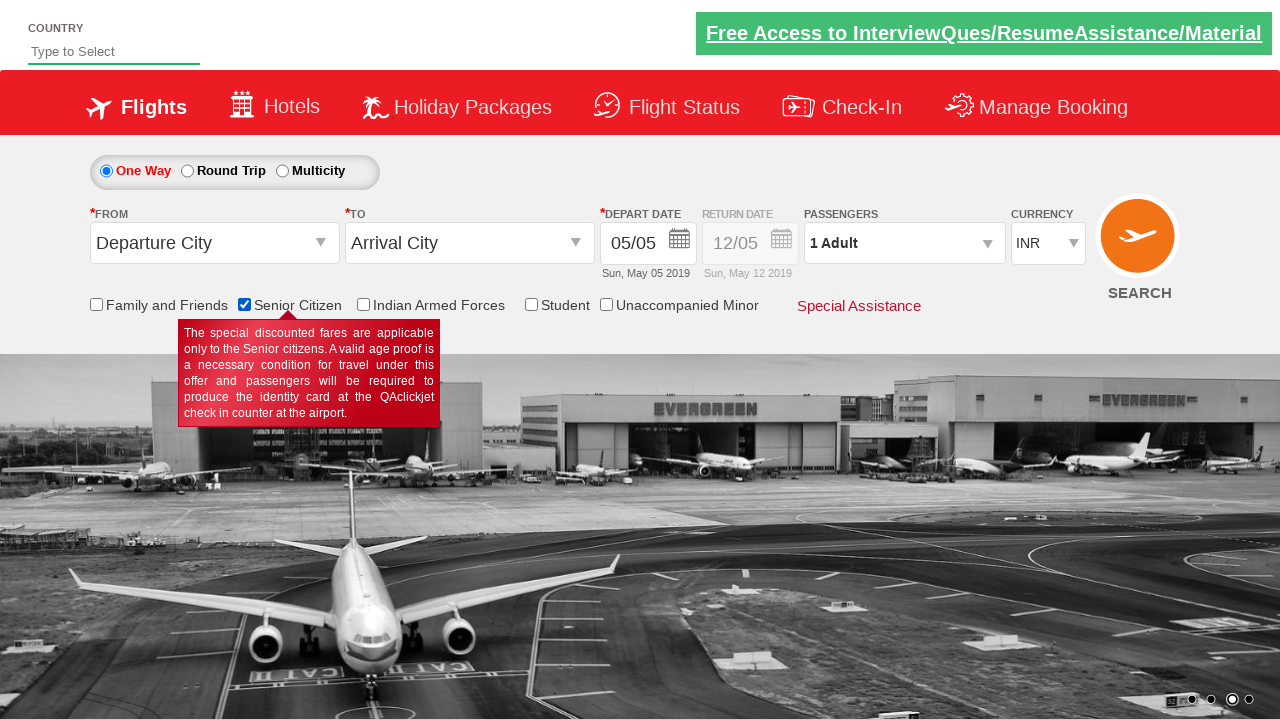